Tests whether various form elements (email input, radio button, textarea) are displayed on the page and interacts with them if they are visible

Starting URL: https://automationfc.github.io/basic-form/index.html

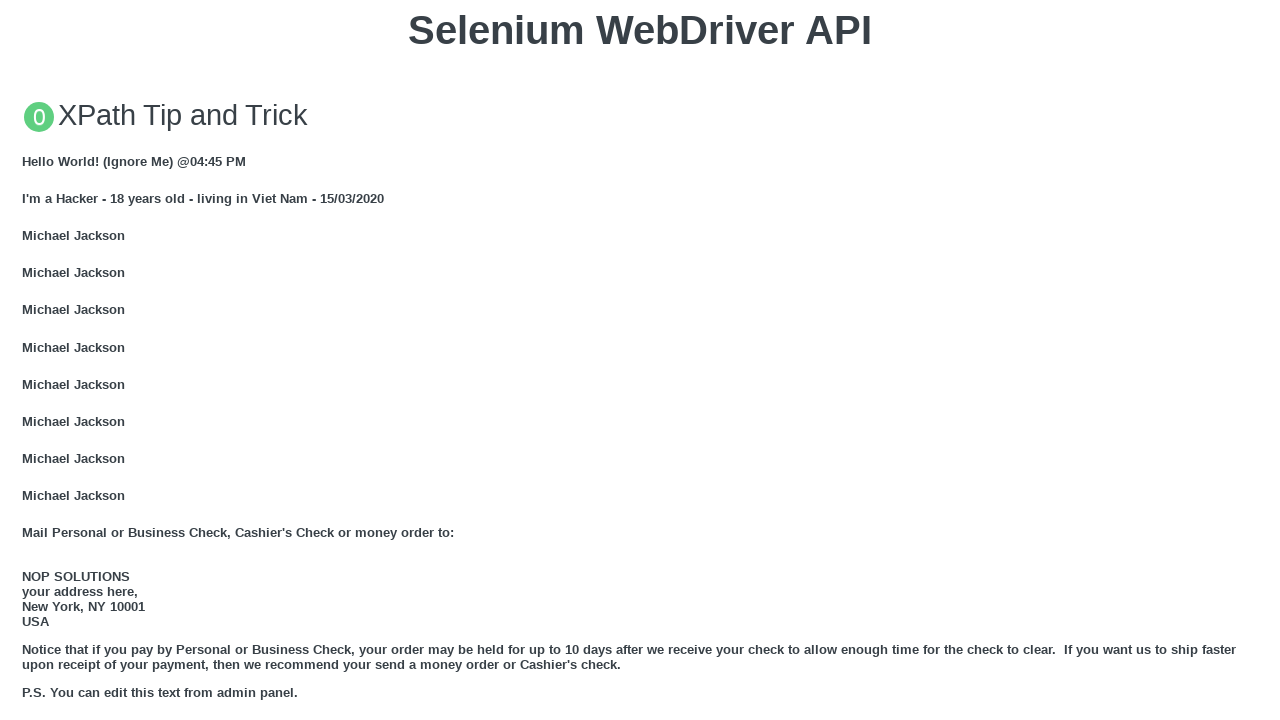

Checked if email input field is visible
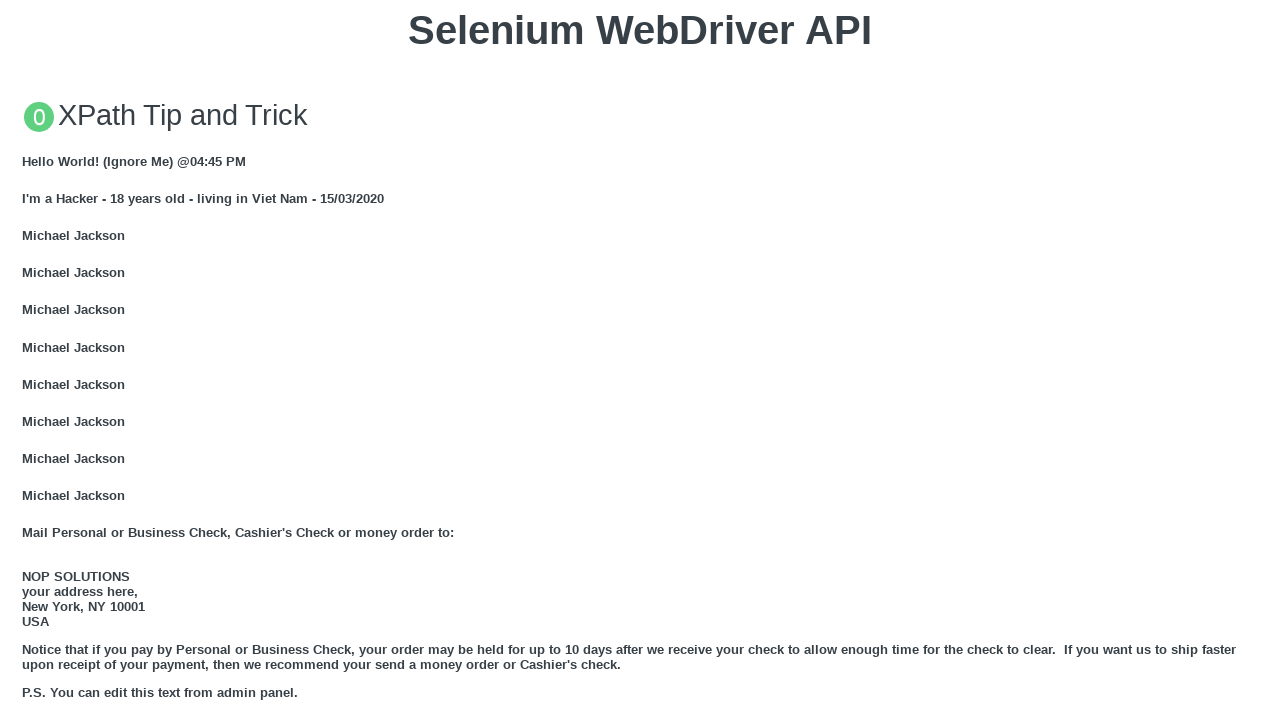

Filled email input field with 'Hanna Test' on input#email
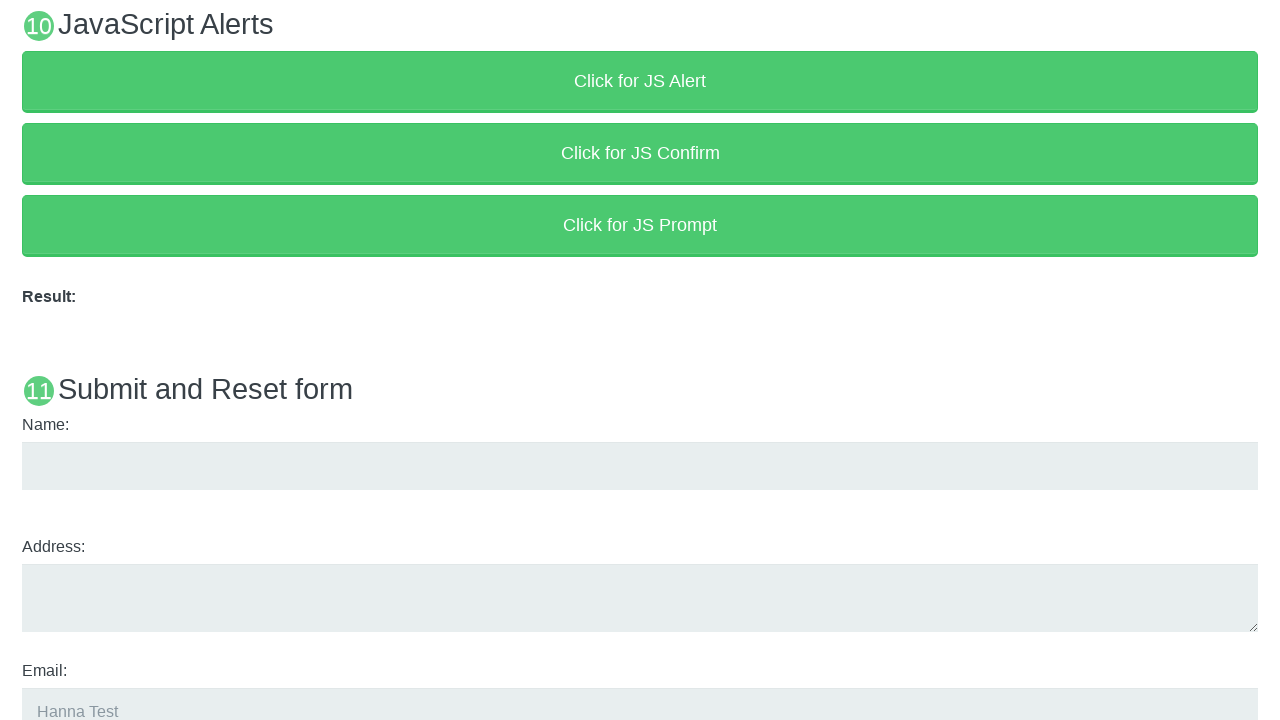

Checked if 'under_18' radio button is visible
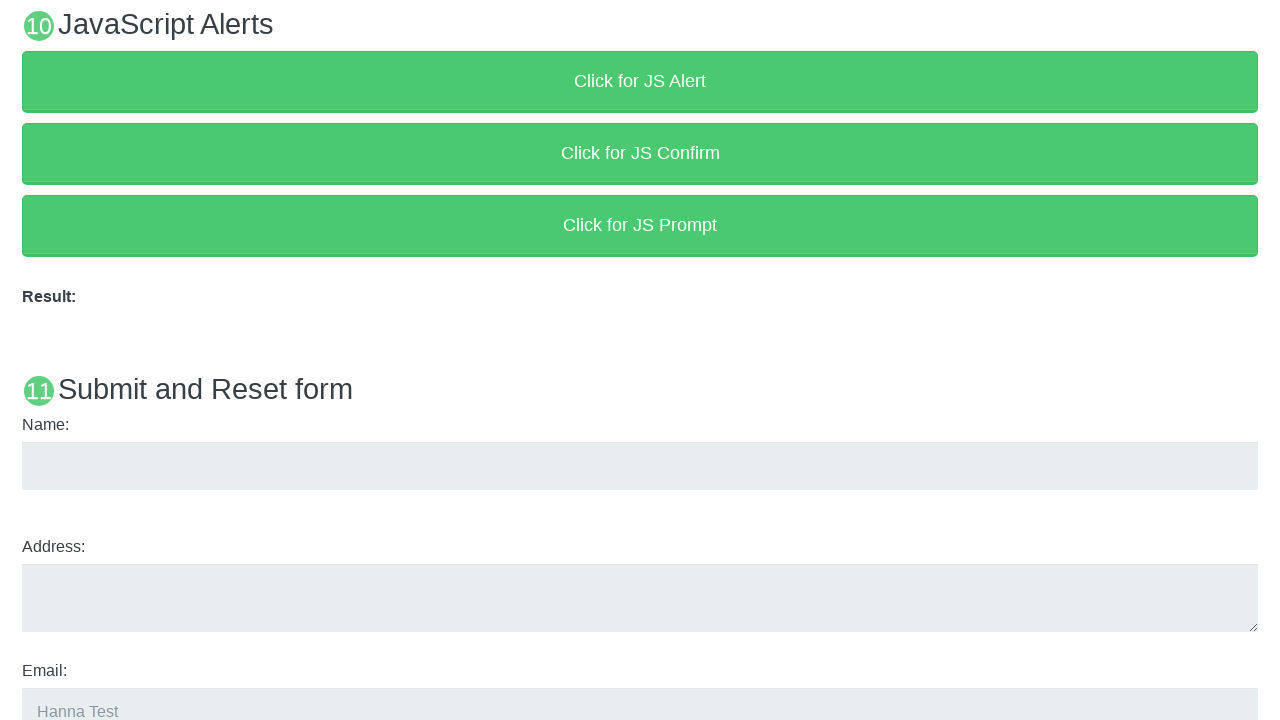

Clicked 'under_18' radio button at (28, 360) on input#under_18
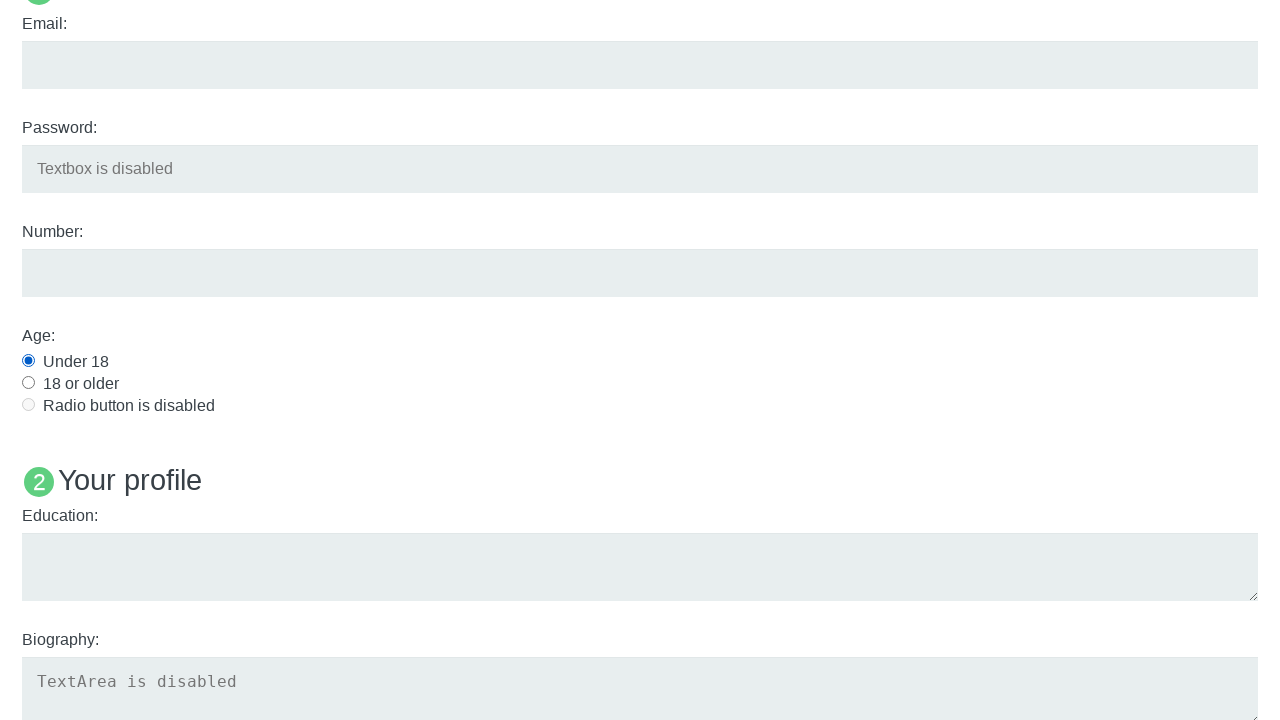

Checked if education textarea is visible
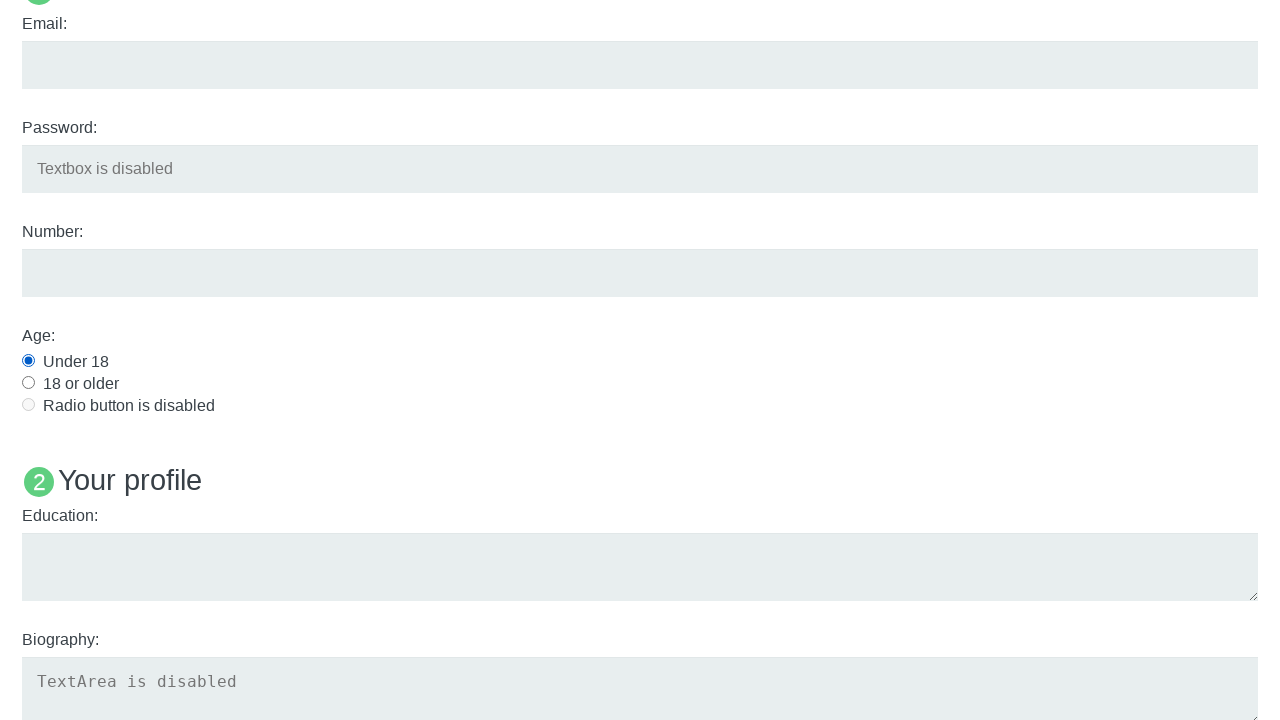

Filled education textarea with 'University A' on textarea#edu
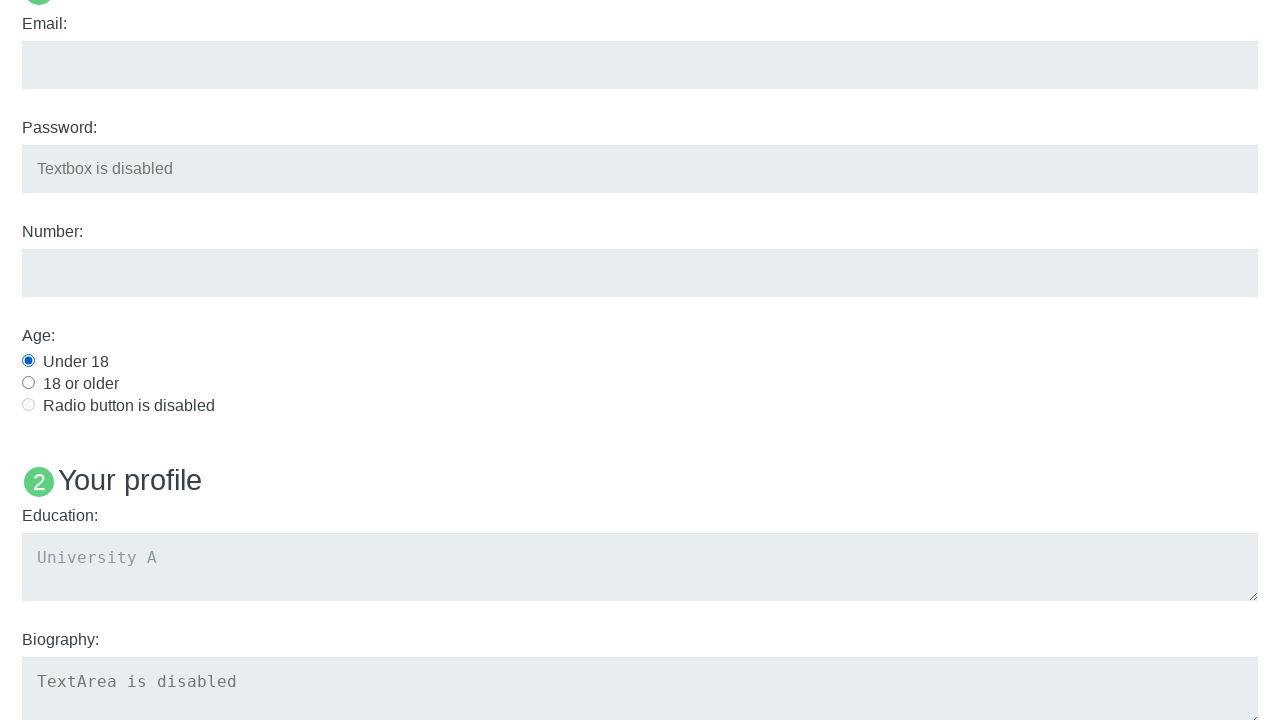

Checked if 'Name: User5' heading is visible
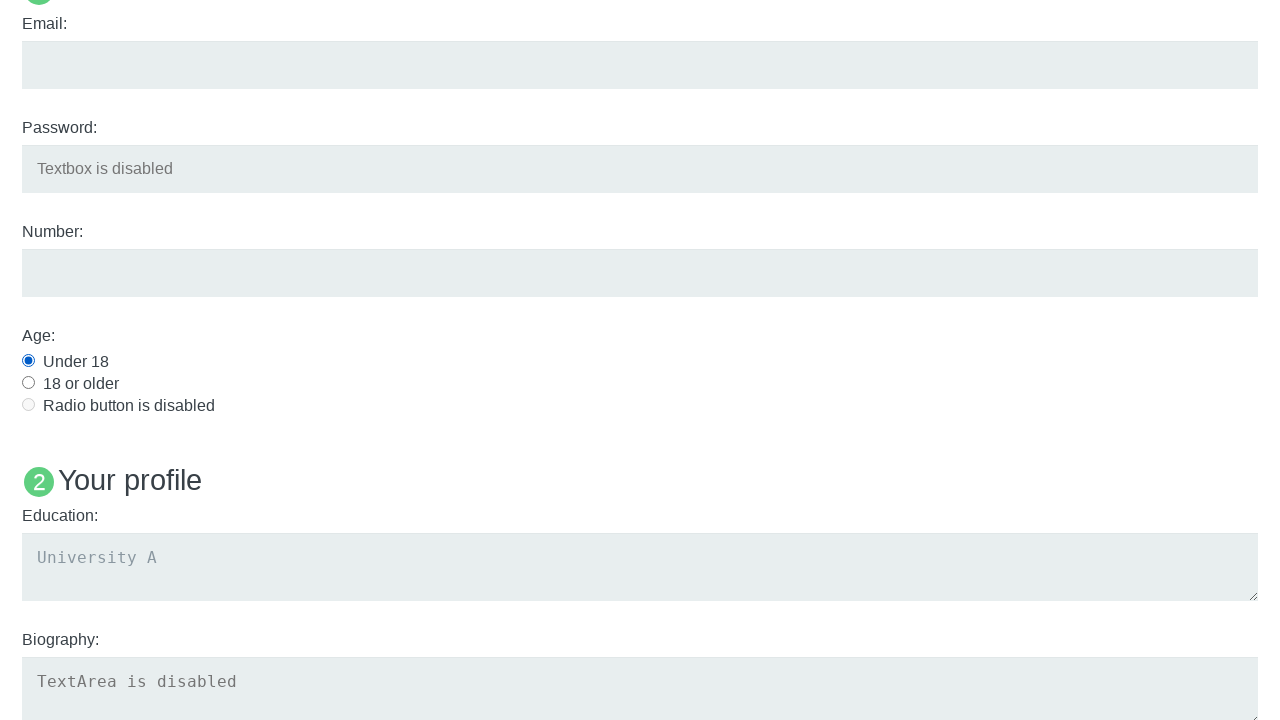

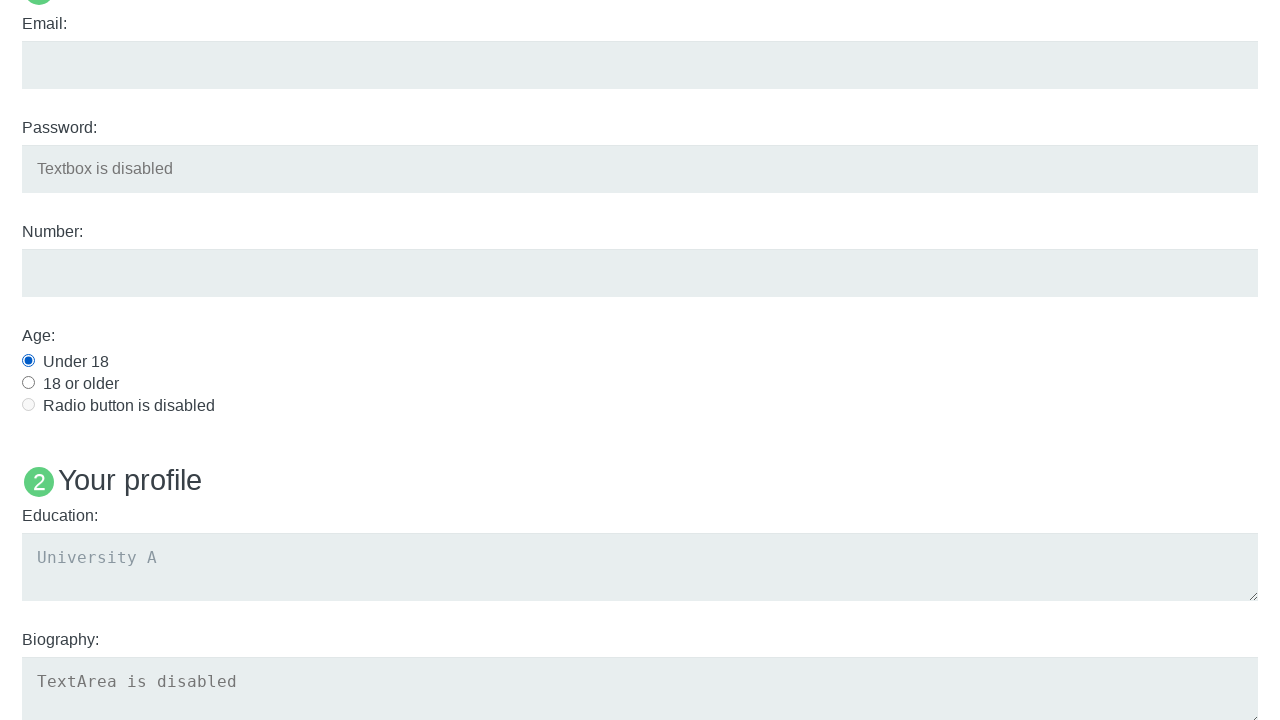